Tests JavaScript alert handling by clicking a button that triggers an alert and accepting it

Starting URL: https://www.leafground.com/alert.xhtml

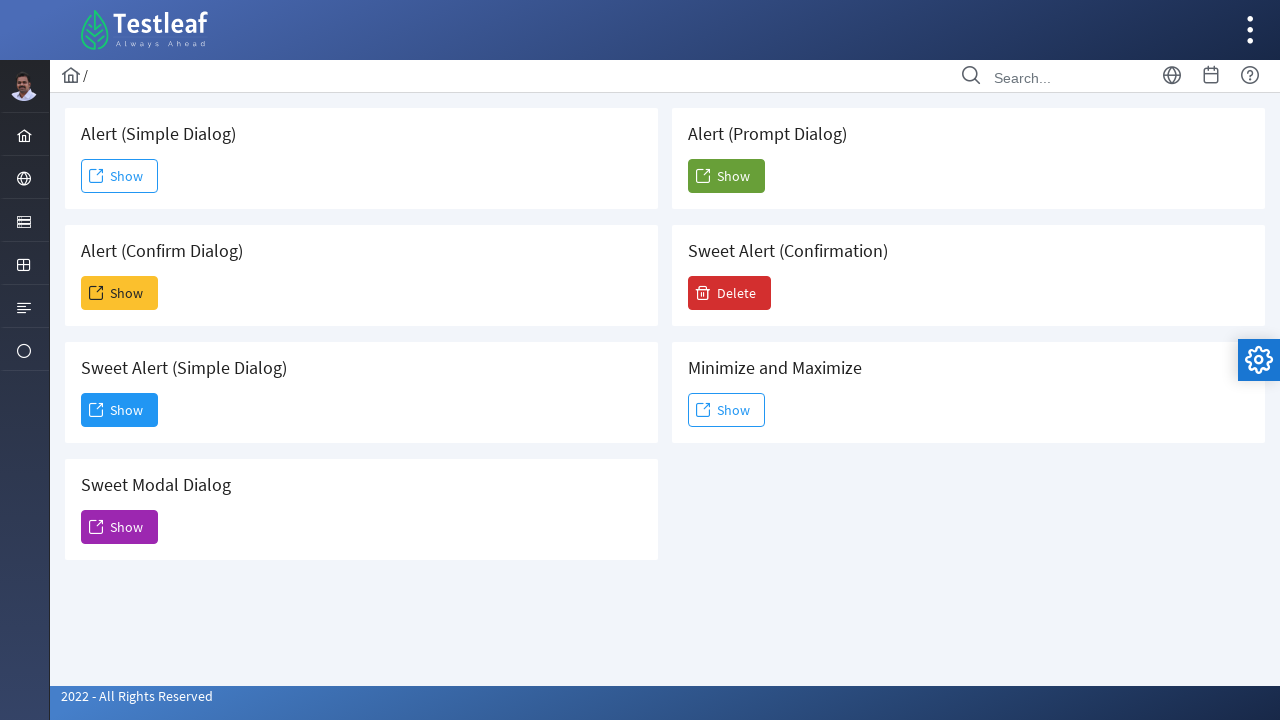

Clicked button that triggers JavaScript alert at (120, 293) on (//span[@class='ui-button-text ui-c'])[2]
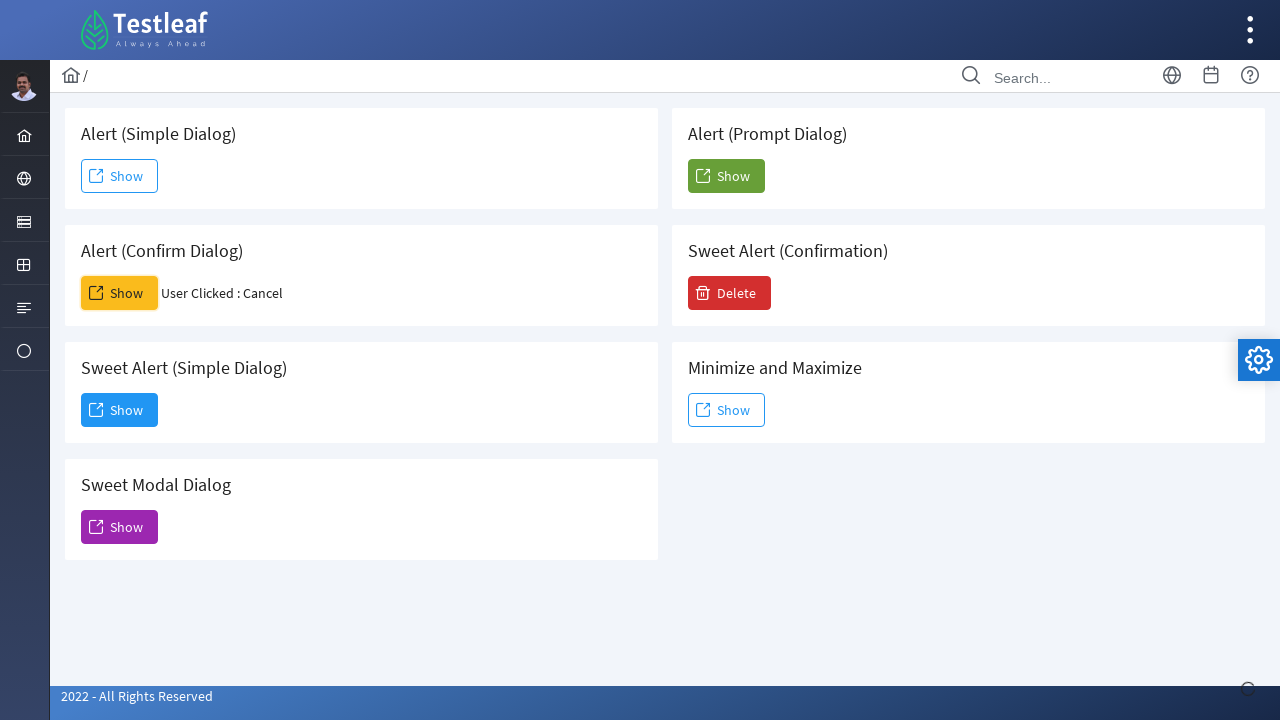

Set up dialog handler to accept alert
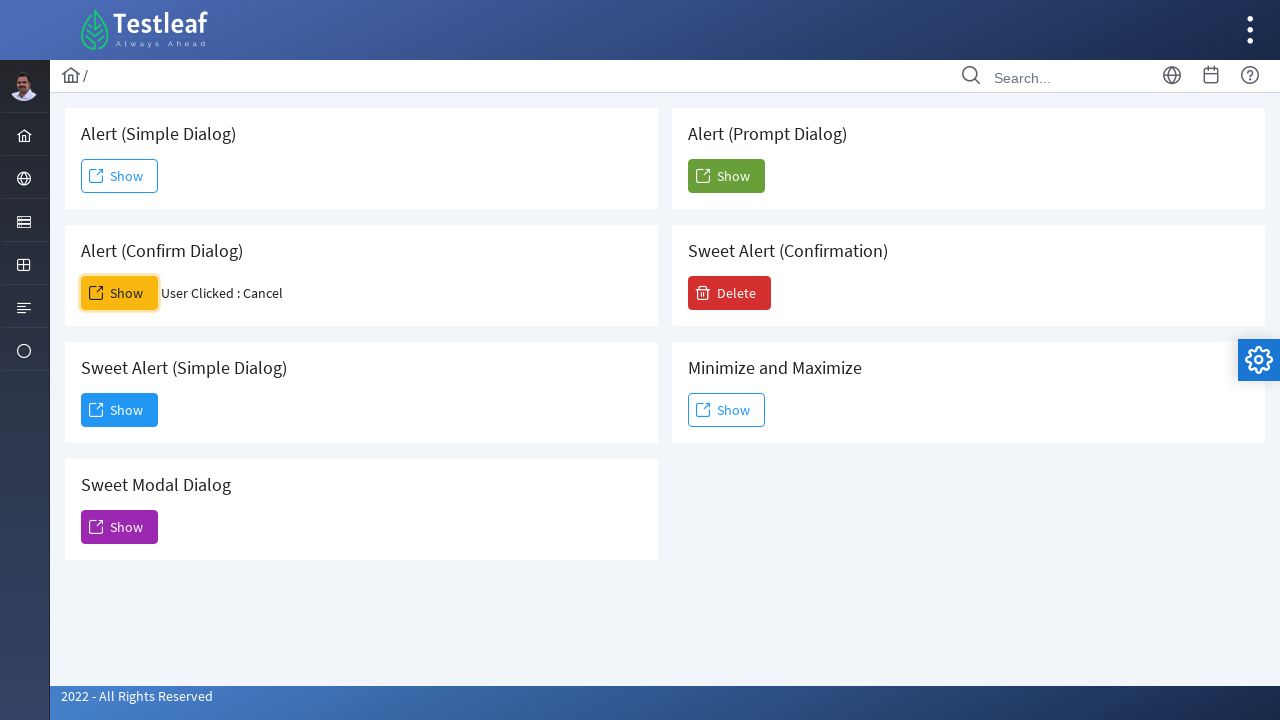

Alert was accepted and result element is now displayed
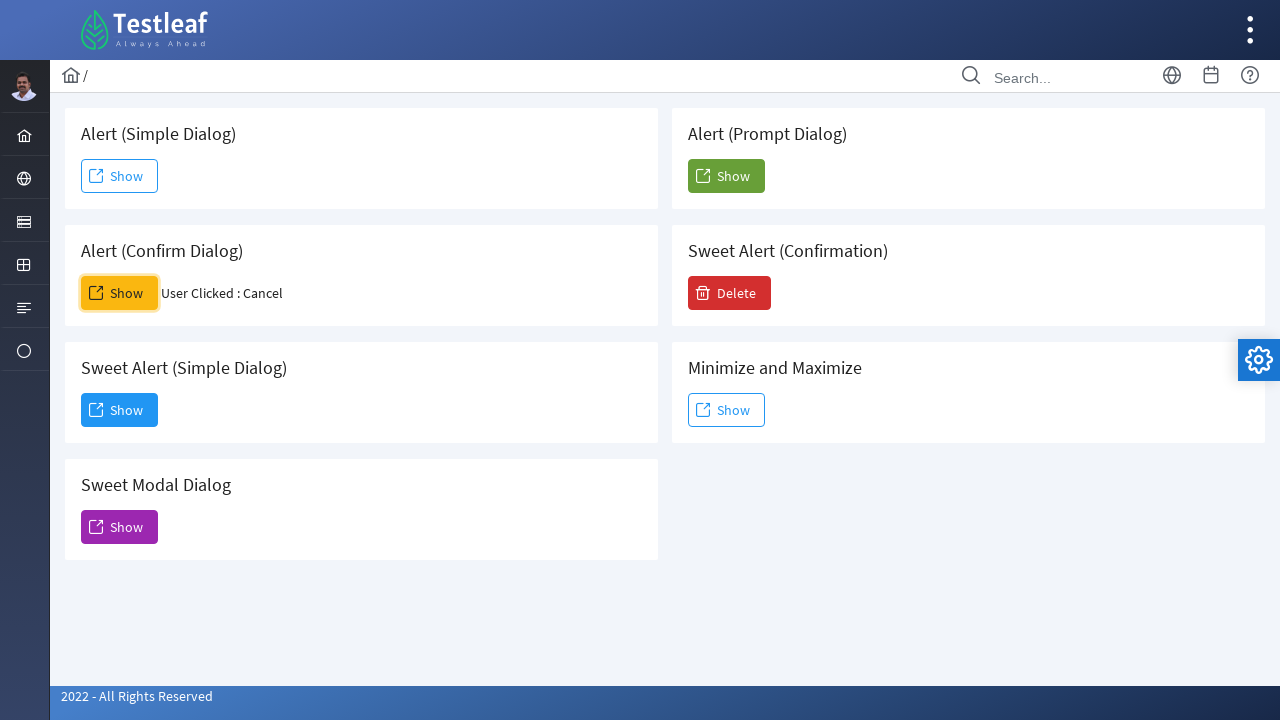

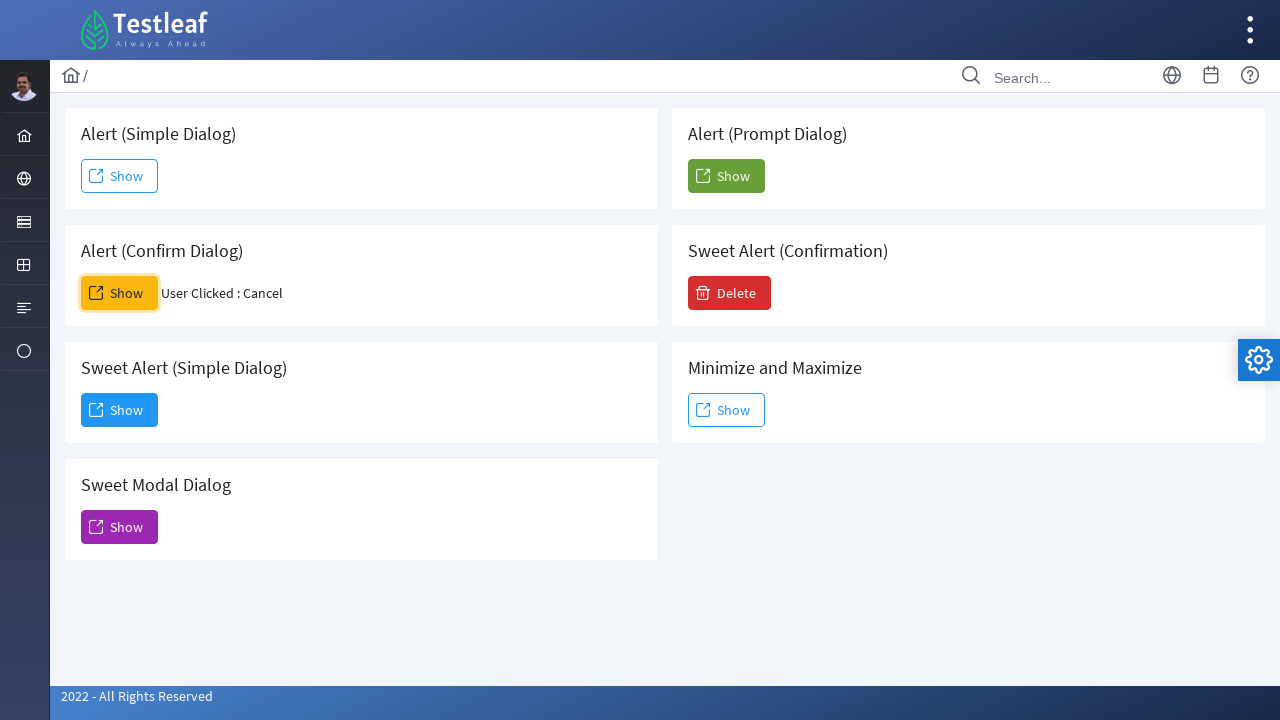